Tests editing a todo item by double-clicking and typing new text

Starting URL: https://demo.playwright.dev/todomvc

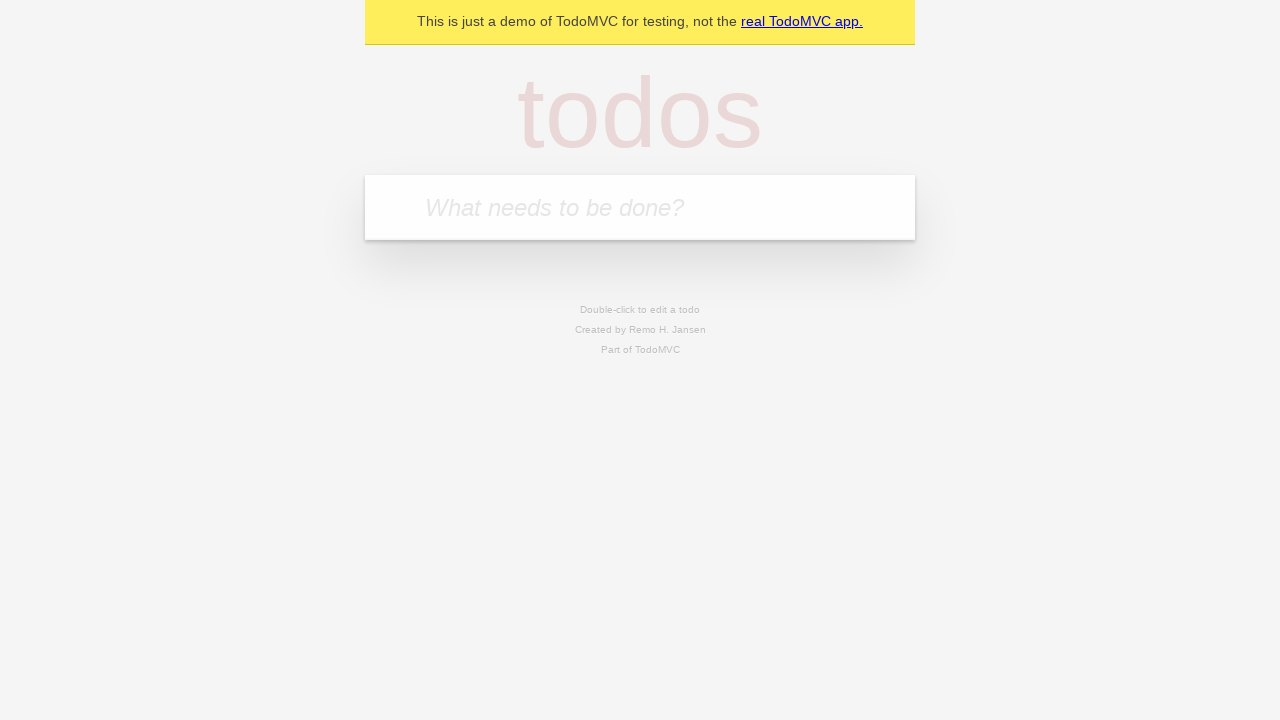

Filled new todo input with 'Book doctor appointment' on .new-todo
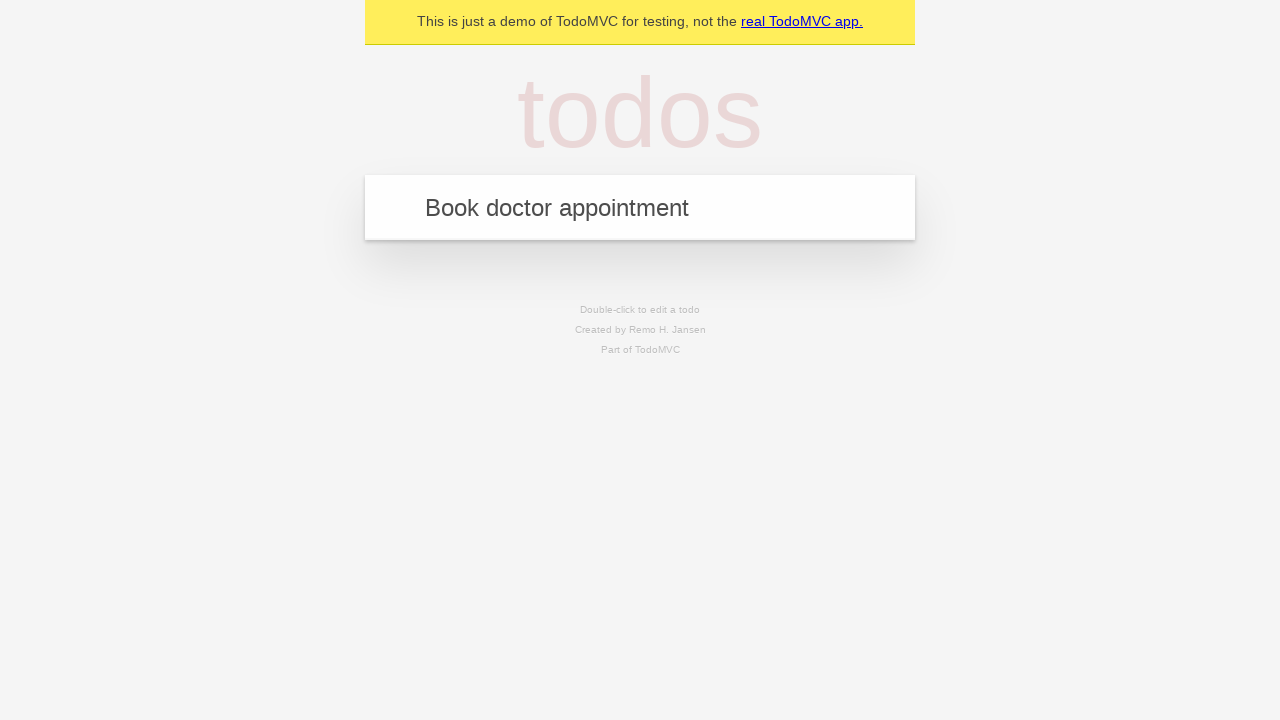

Pressed Enter to create first todo item on .new-todo
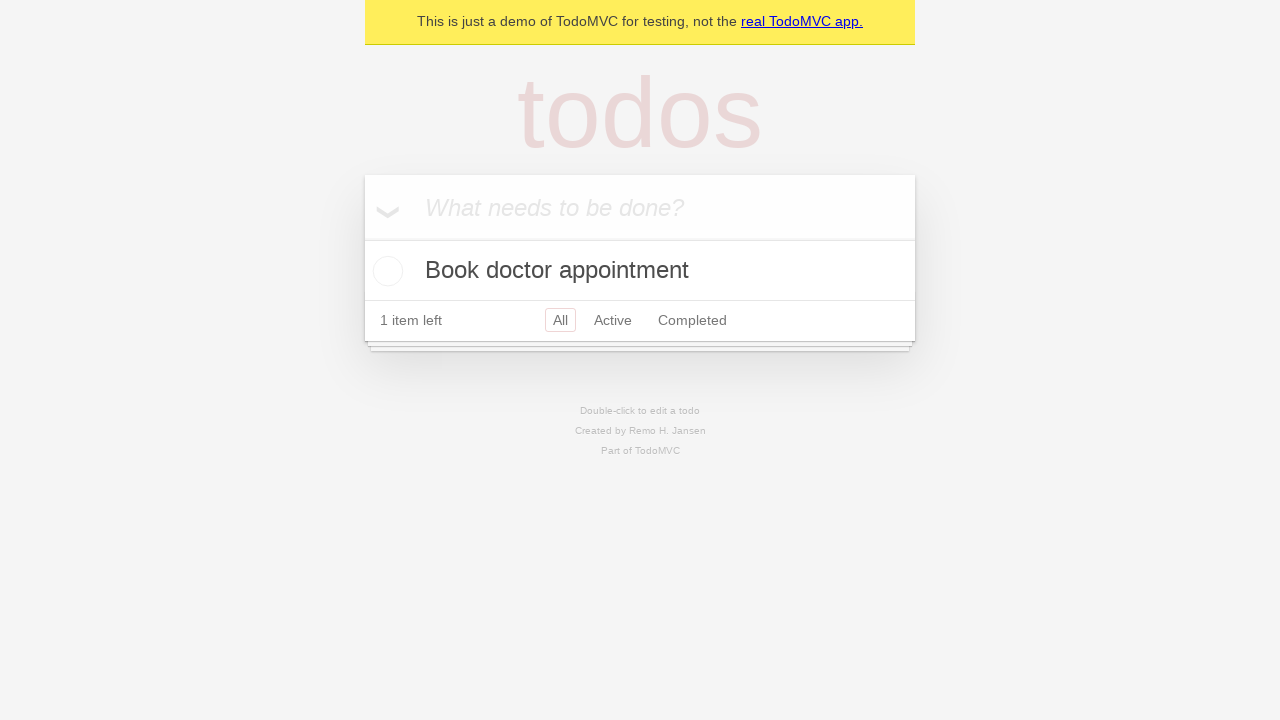

Filled new todo input with 'Buy birthday gift for Mom' on .new-todo
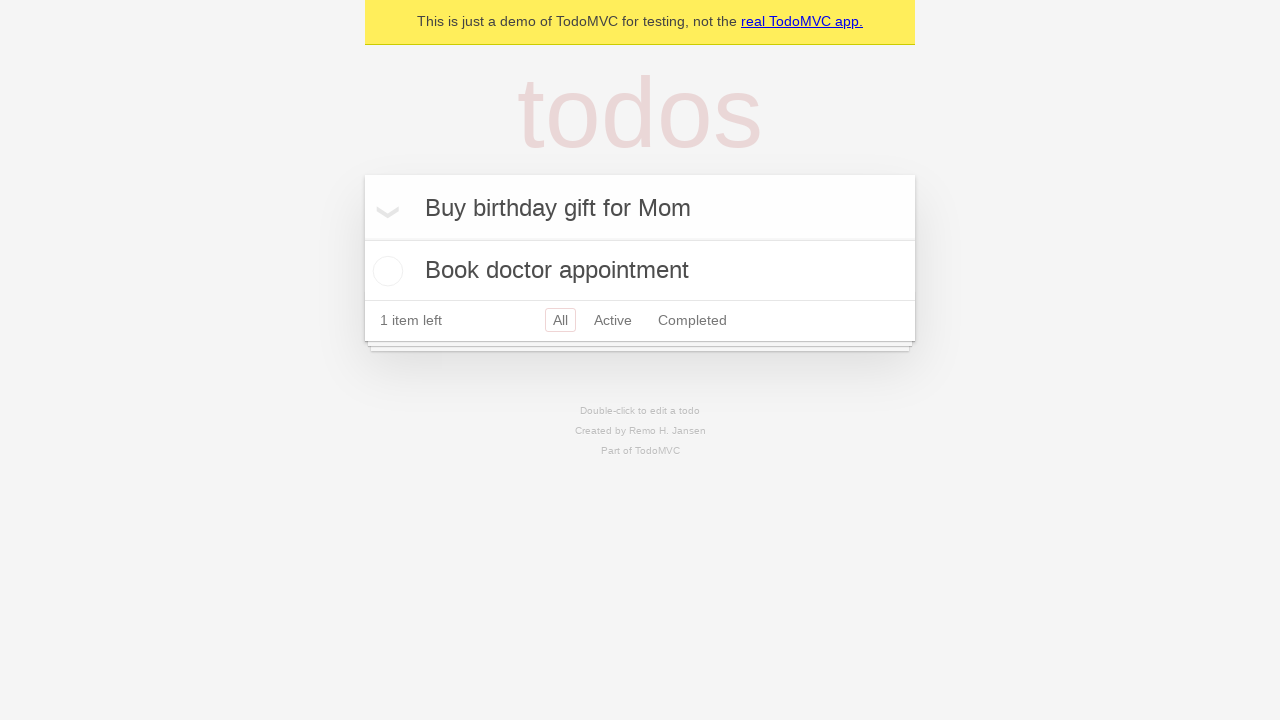

Pressed Enter to create second todo item on .new-todo
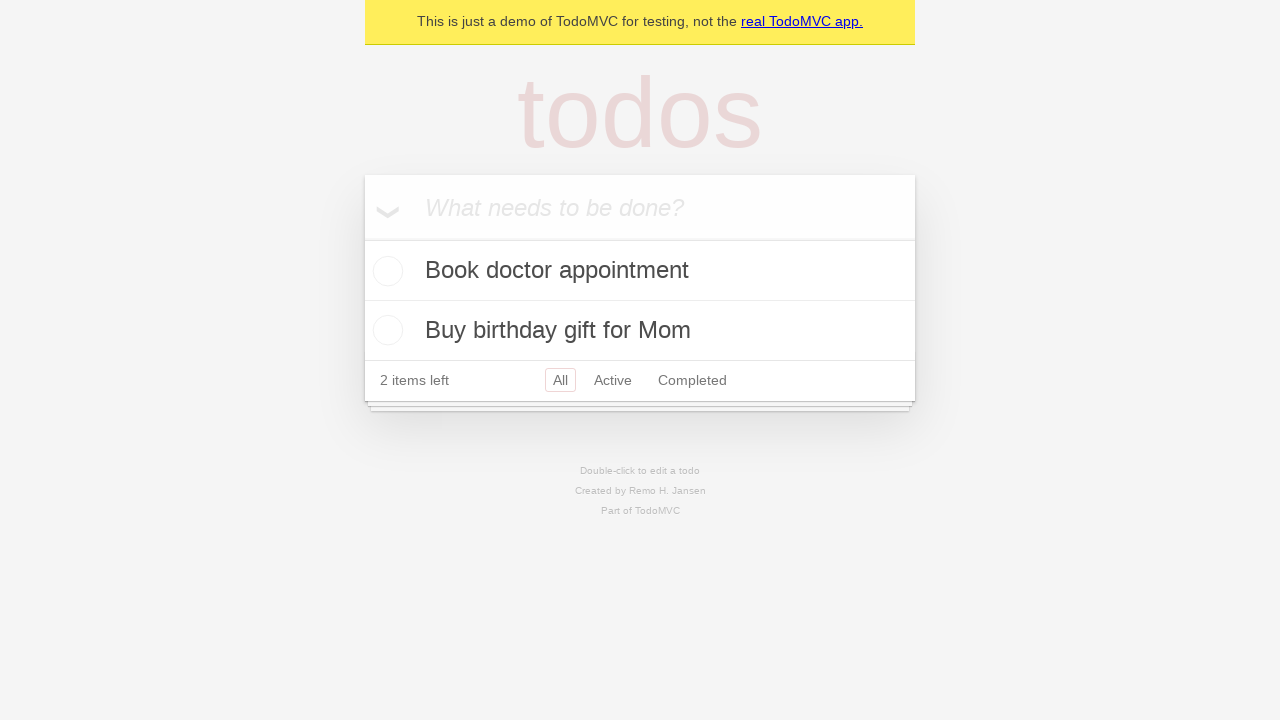

Filled new todo input with 'Find place for vacation' on .new-todo
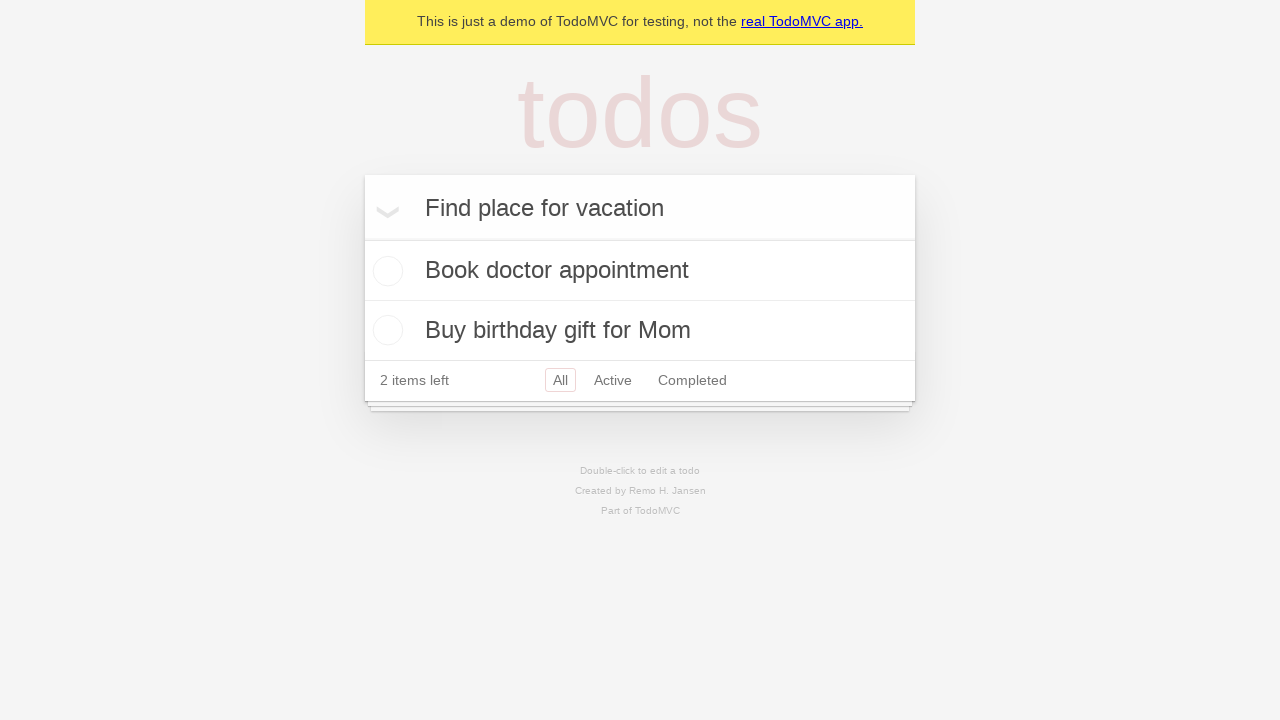

Pressed Enter to create third todo item on .new-todo
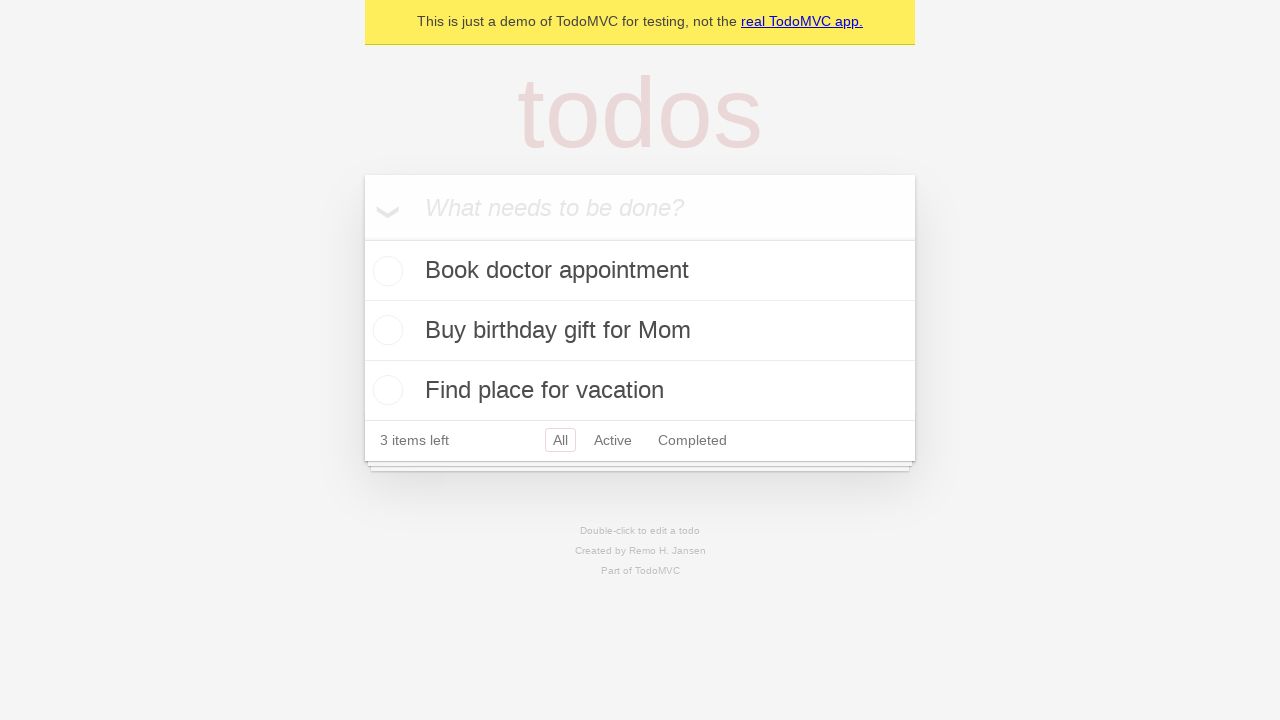

Double-clicked on second todo item label to enter edit mode at (640, 330) on .todo-list li >> nth=1 >> label
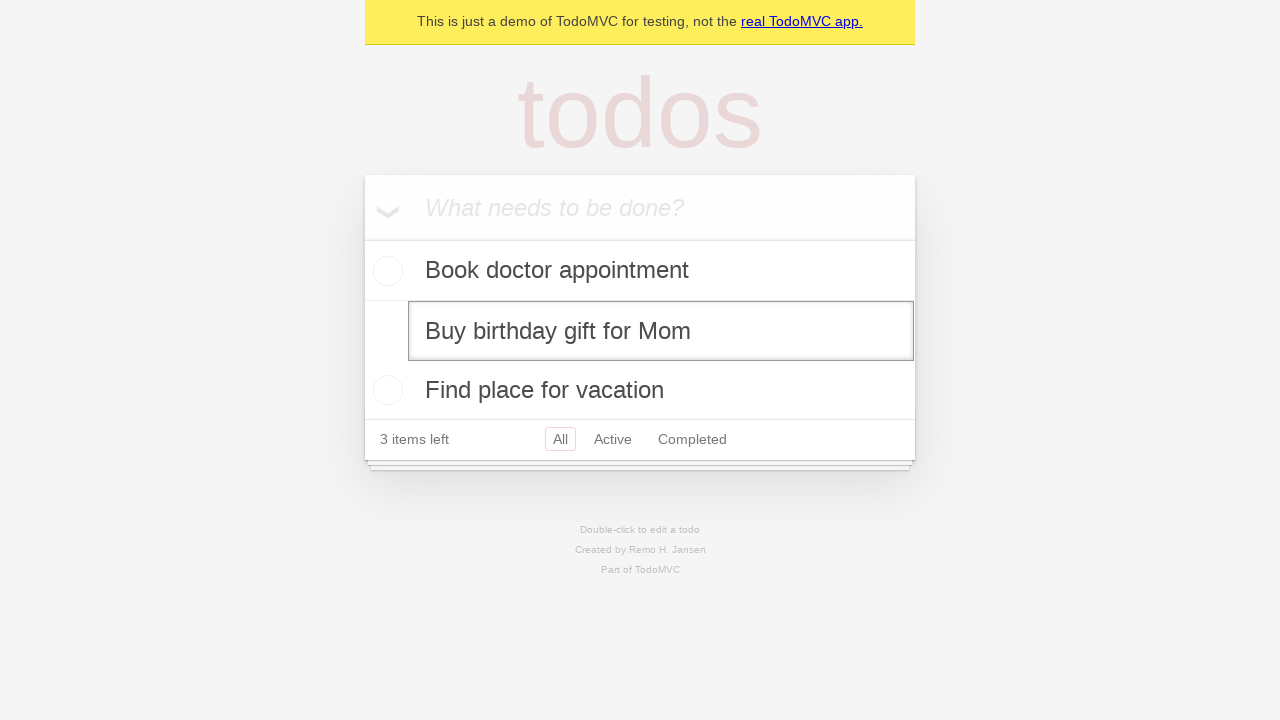

Filled edit field with 'buy some sausages' on .todo-list li >> nth=1 >> .edit
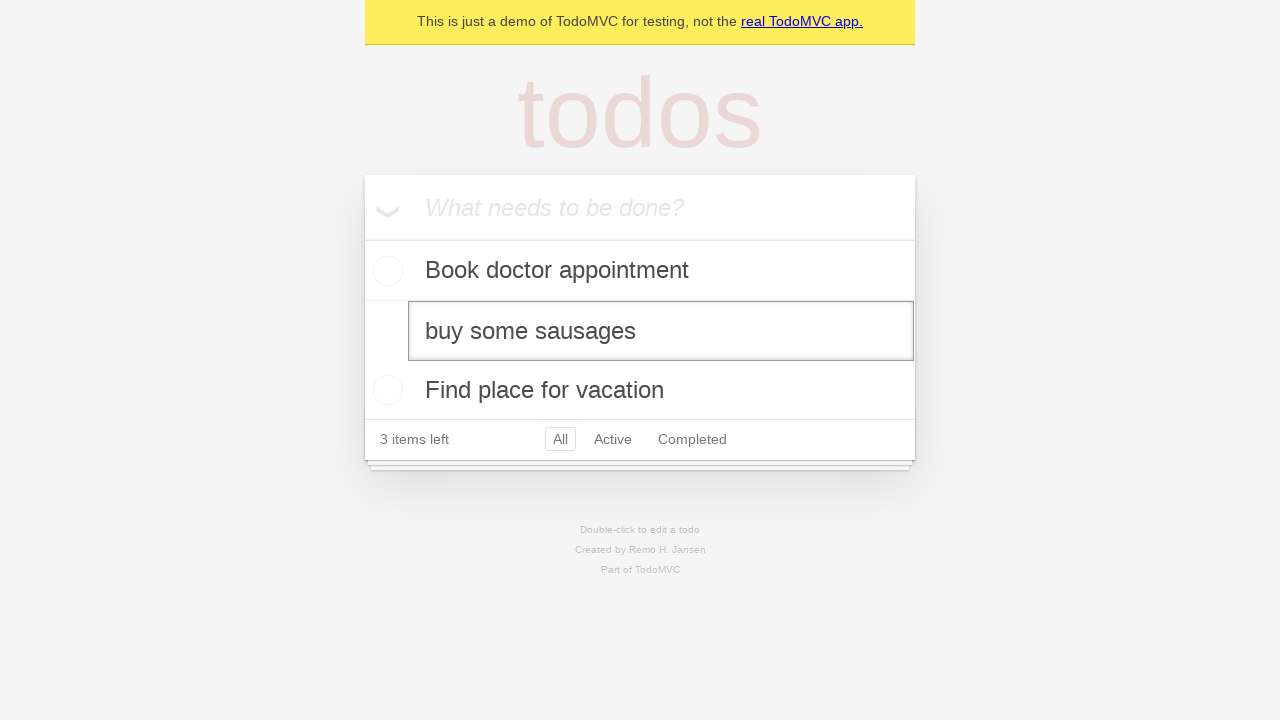

Pressed Enter to save the edited todo item on .todo-list li >> nth=1 >> .edit
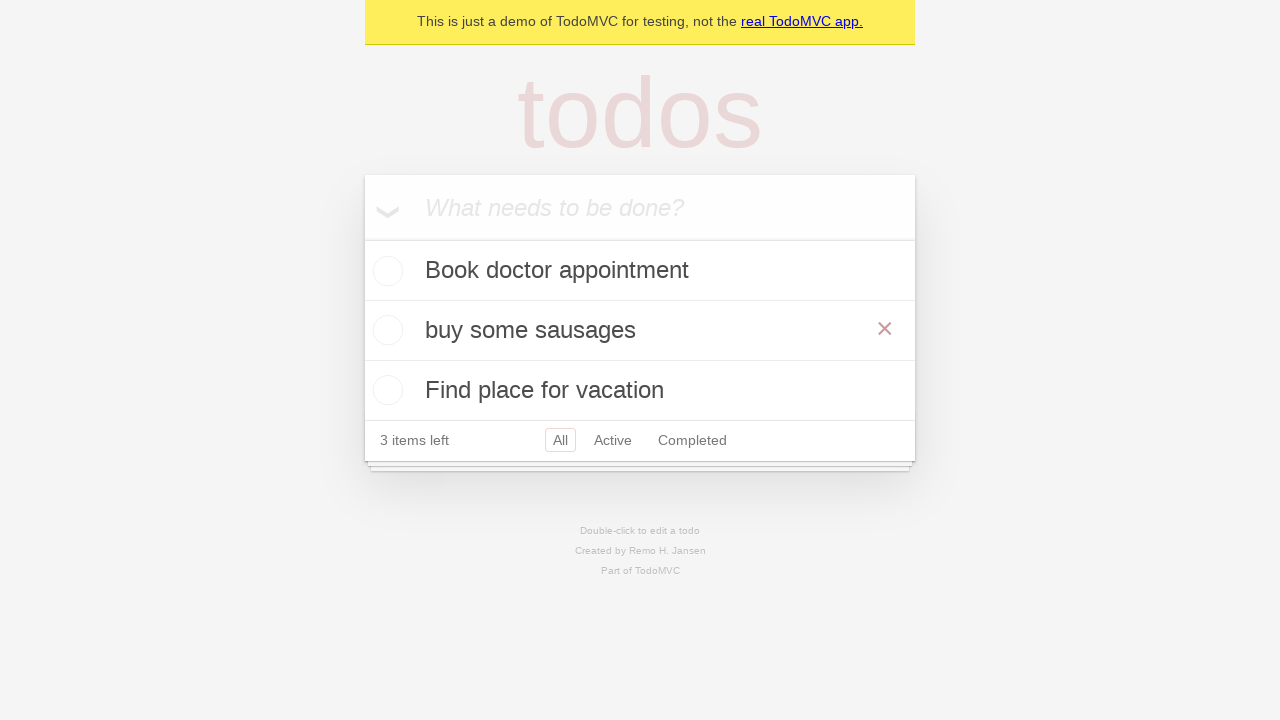

Verified that the second todo item now contains 'buy some sausages'
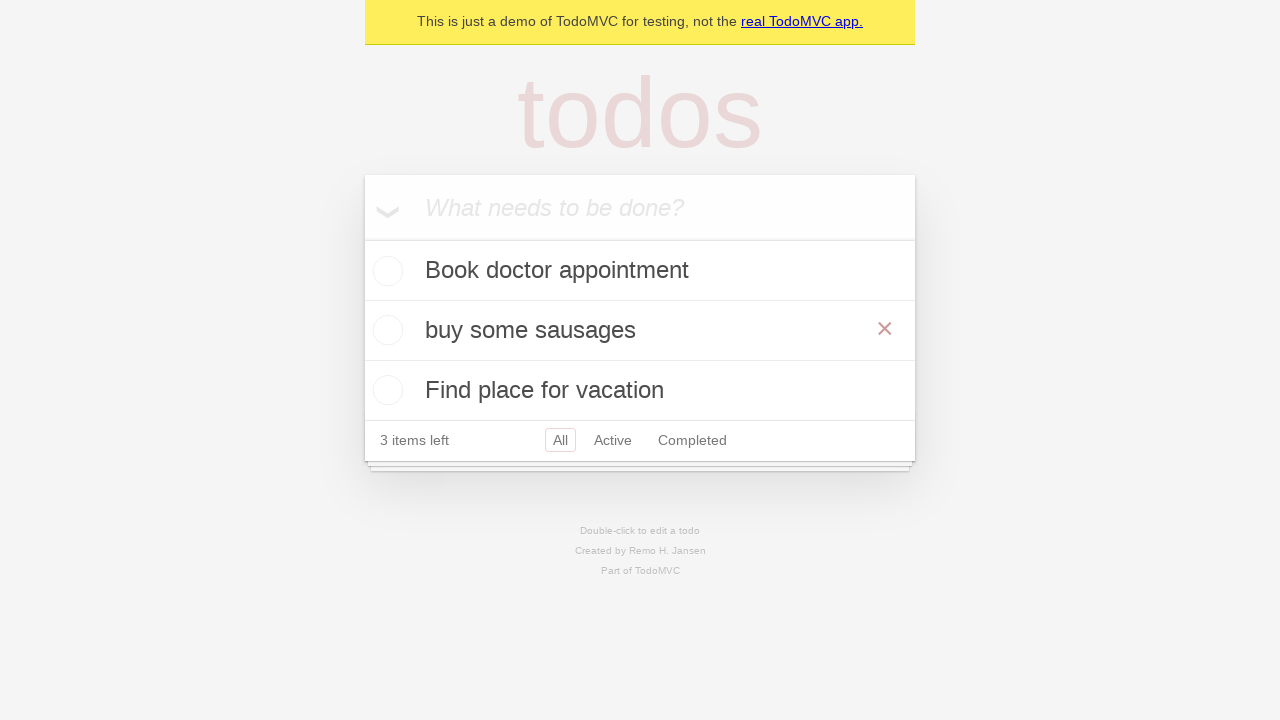

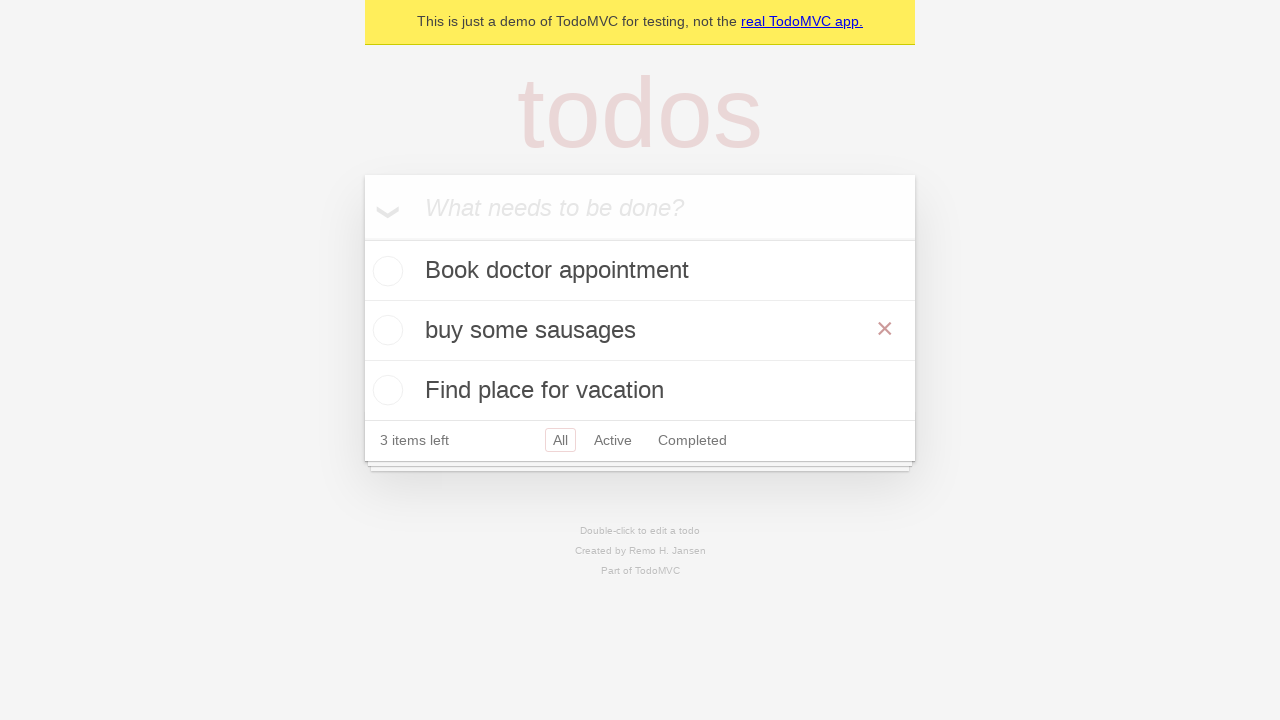